Fills out a simple form with personal information (first name, last name, city, country) and submits it

Starting URL: http://suninjuly.github.io/simple_form_find_task.html

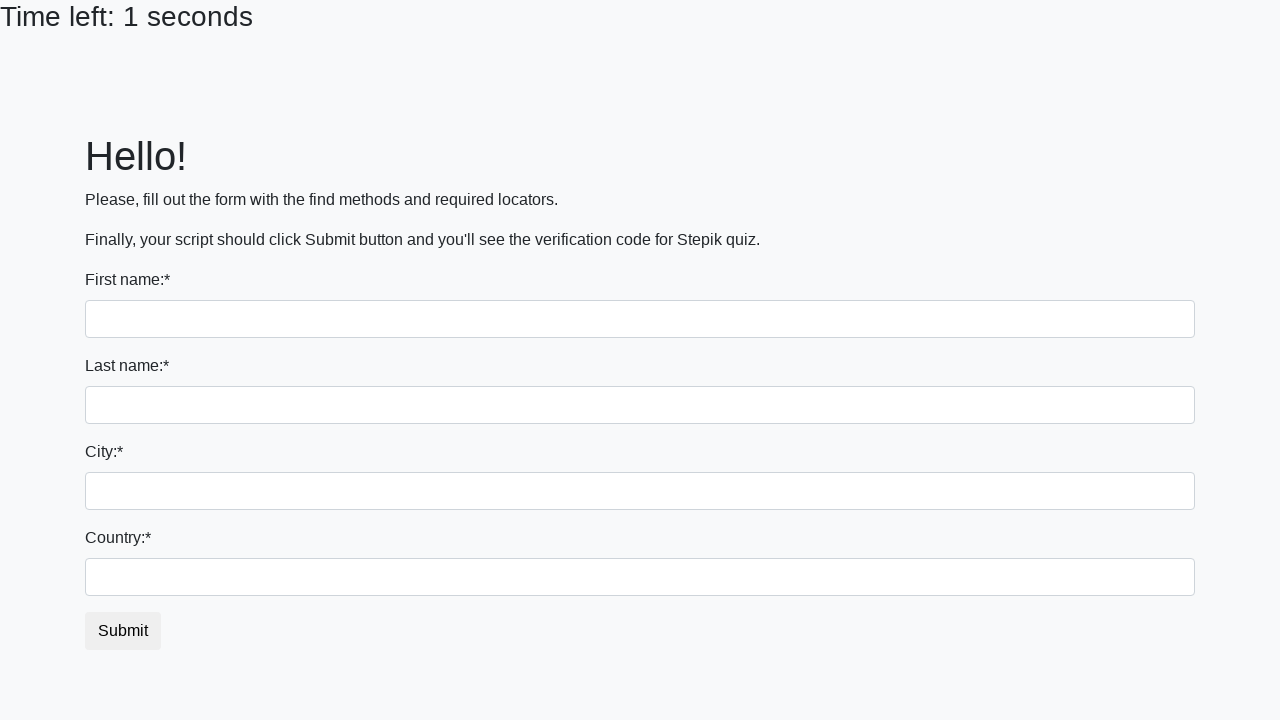

Filled first name field with 'Ivan' on input
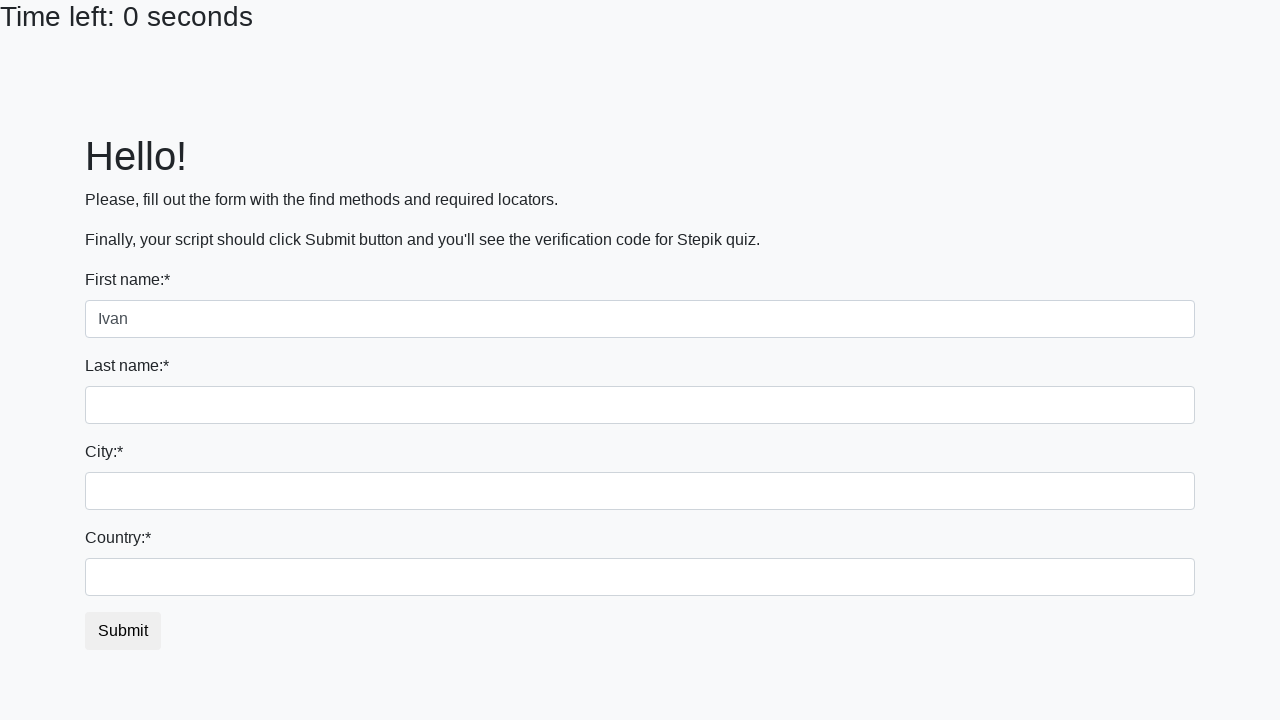

Filled last name field with 'Petrov' on input[name='last_name']
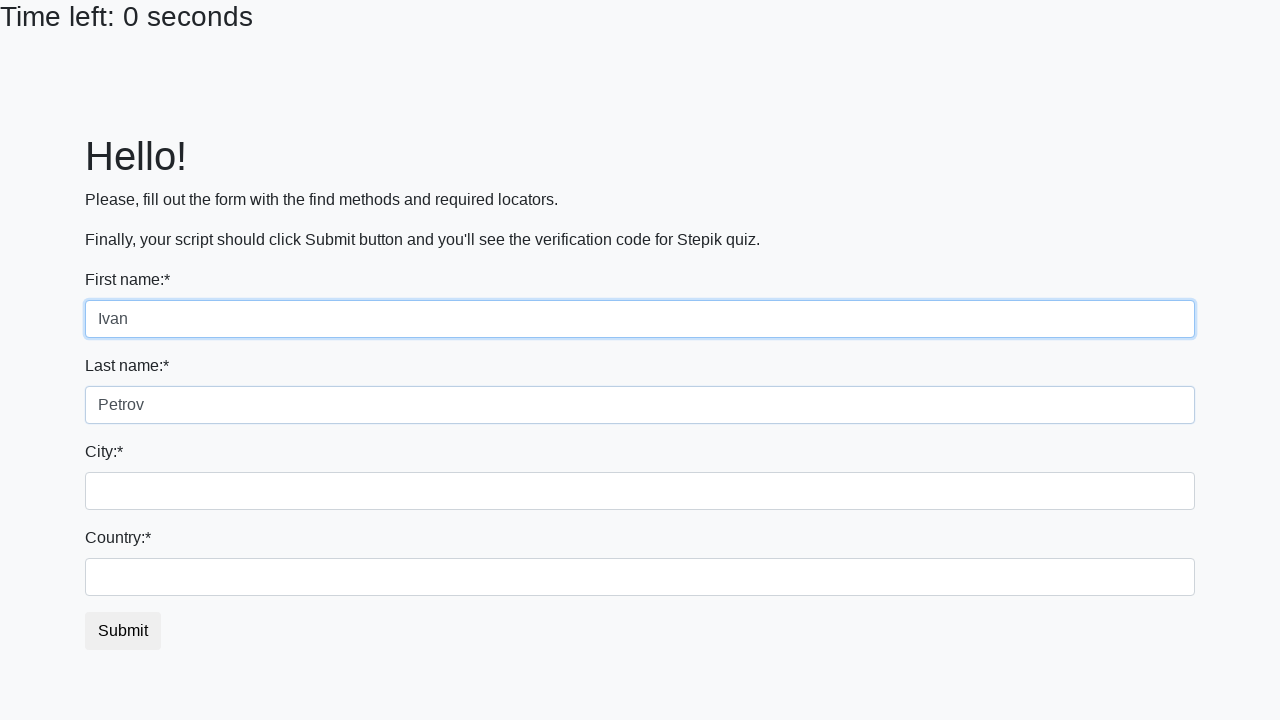

Filled city field with 'Dnepr' on .form-control.city
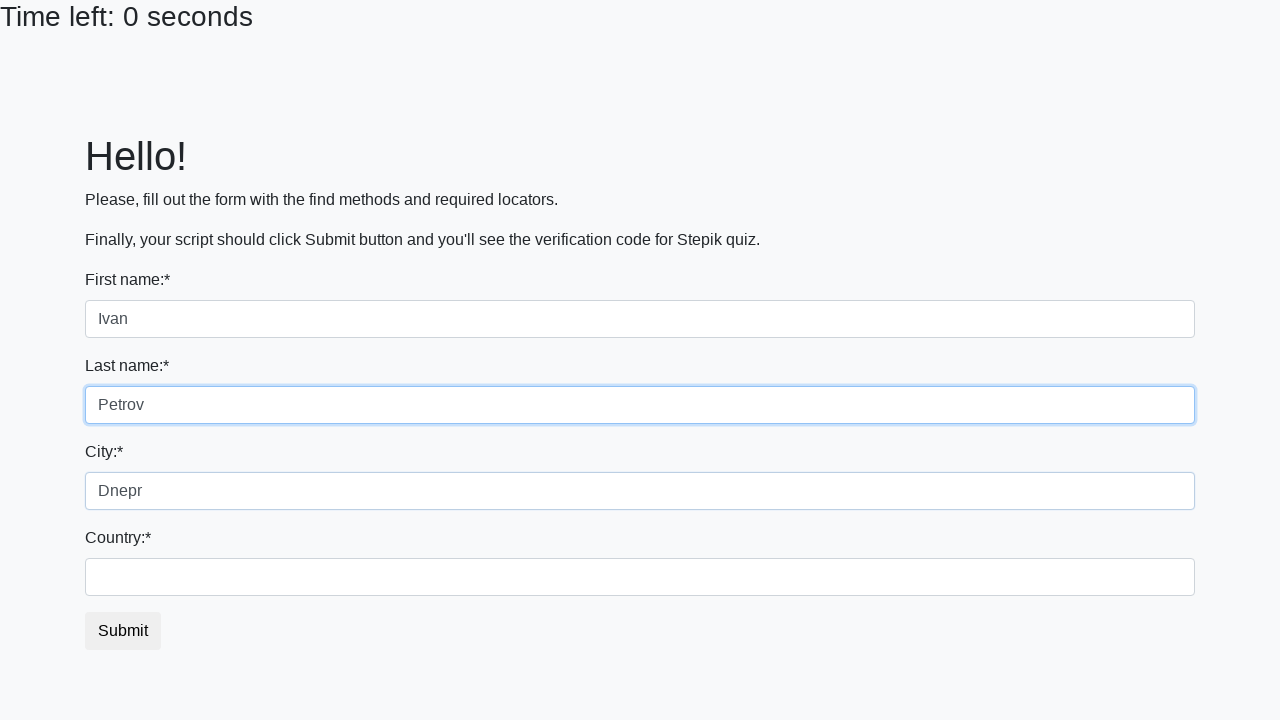

Filled country field with 'Ukraine' on #country
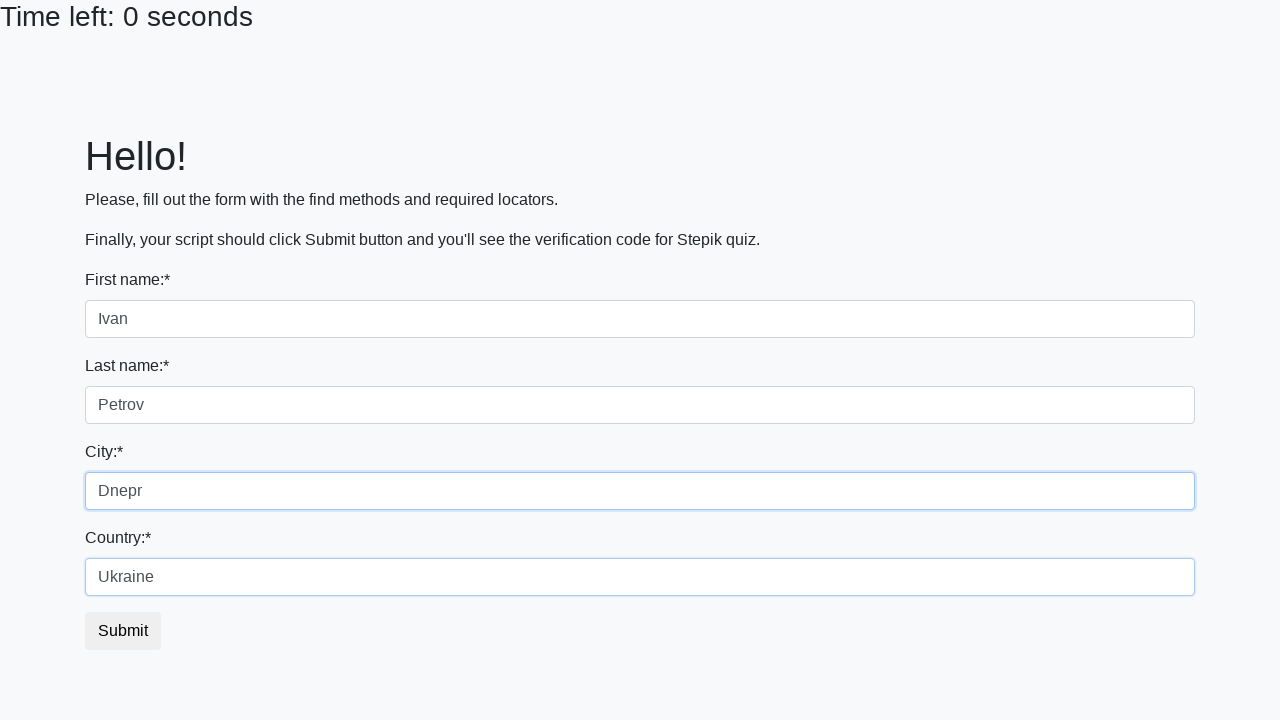

Clicked submit button to submit the form at (123, 631) on button.btn
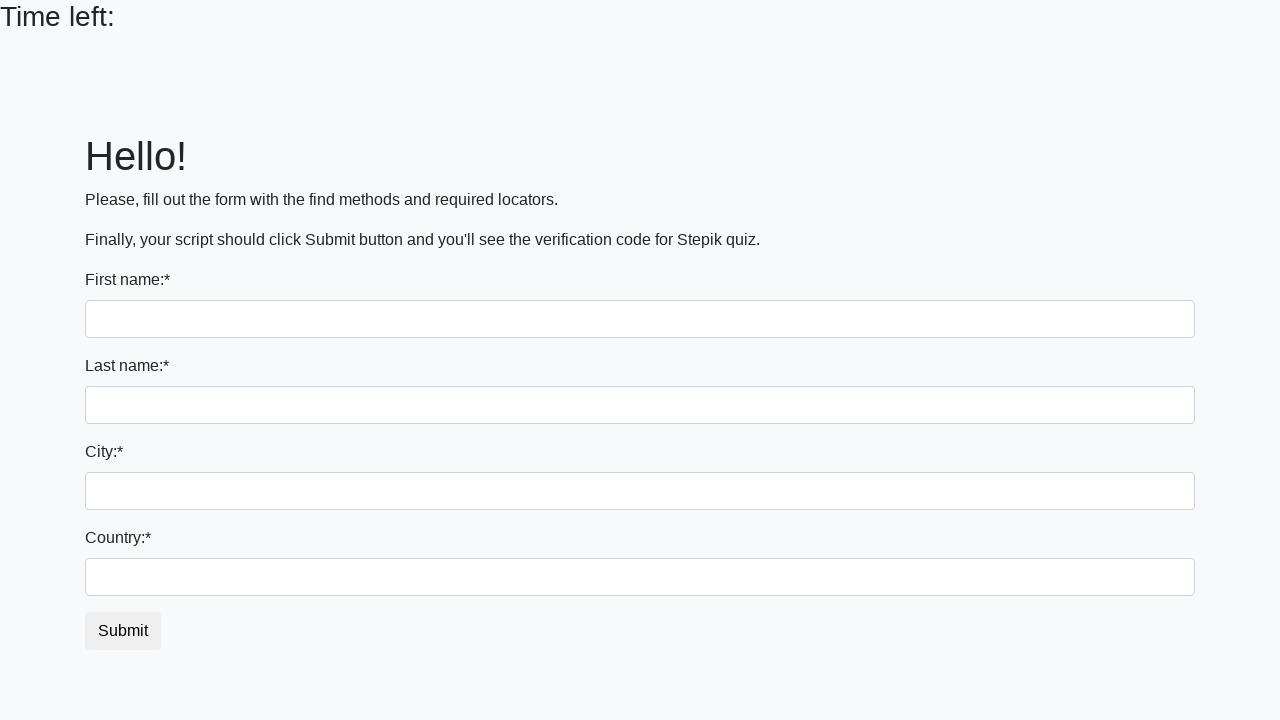

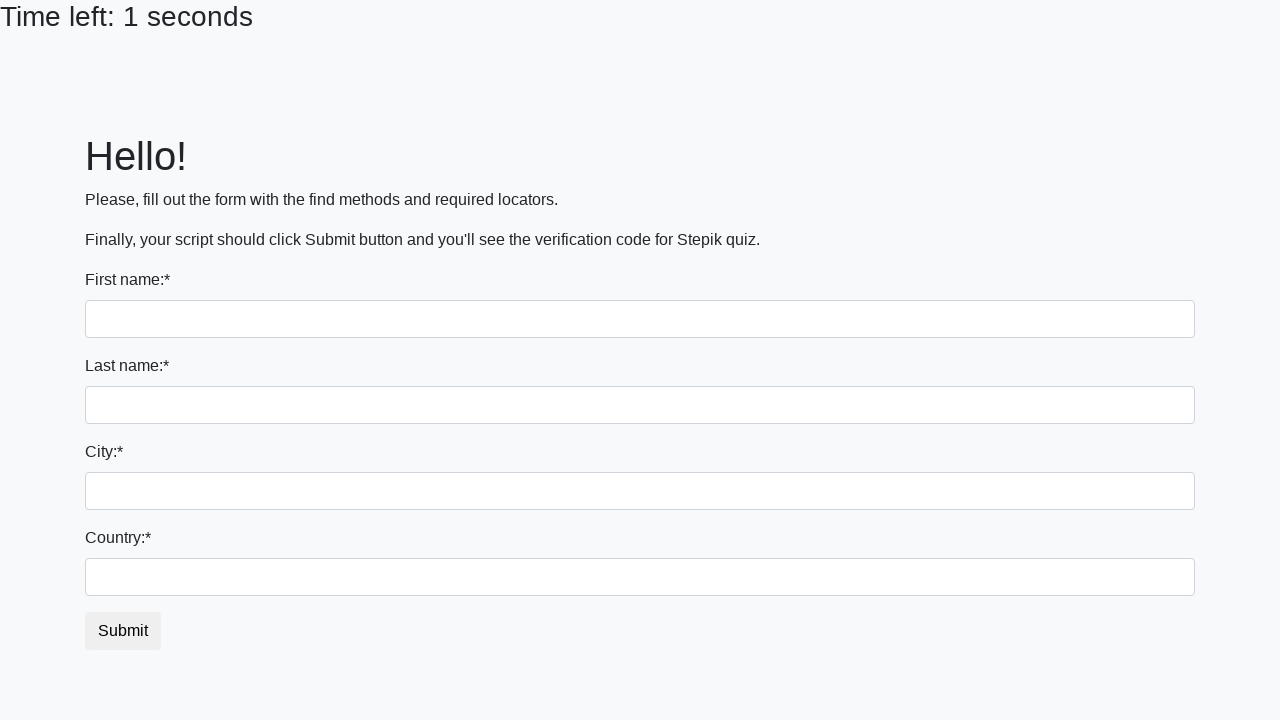